Tests target language selection by opening the language selector menu and clicking on English language option

Starting URL: https://translate.google.com/

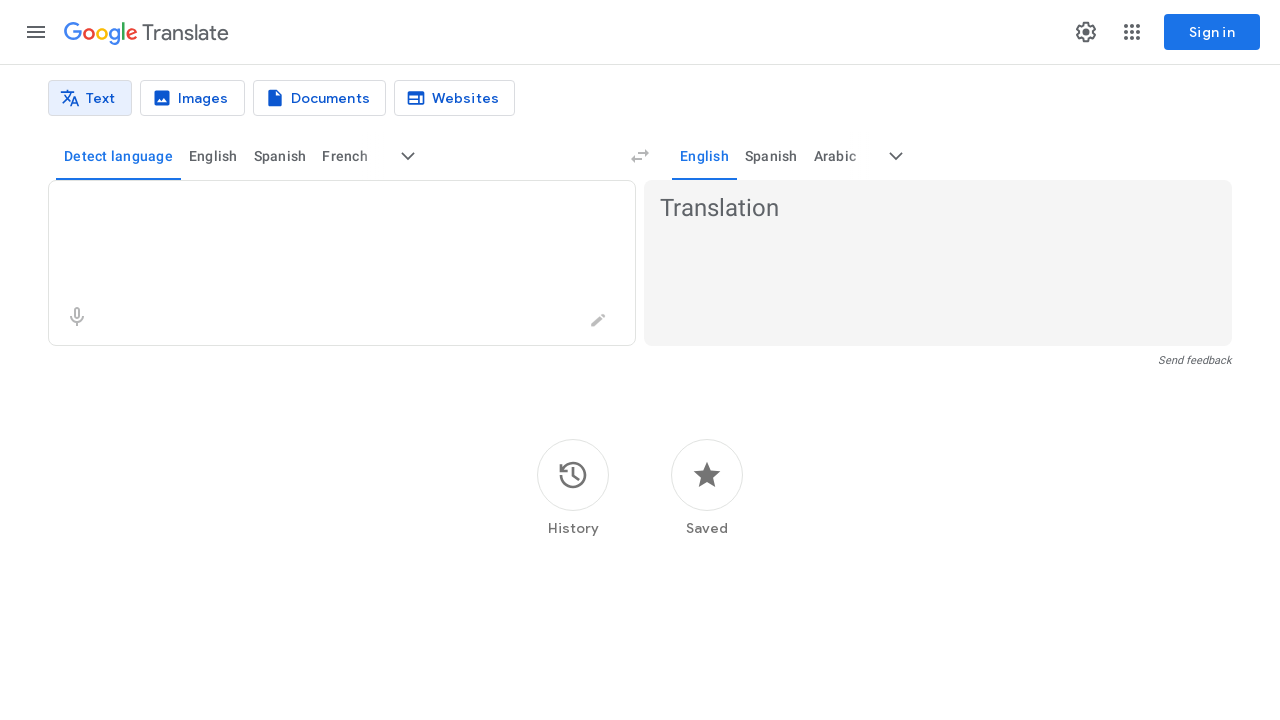

Clicked on target language selector to open menu at (896, 156) on [data-testid='target-language-selector'], button[aria-label*='target language']
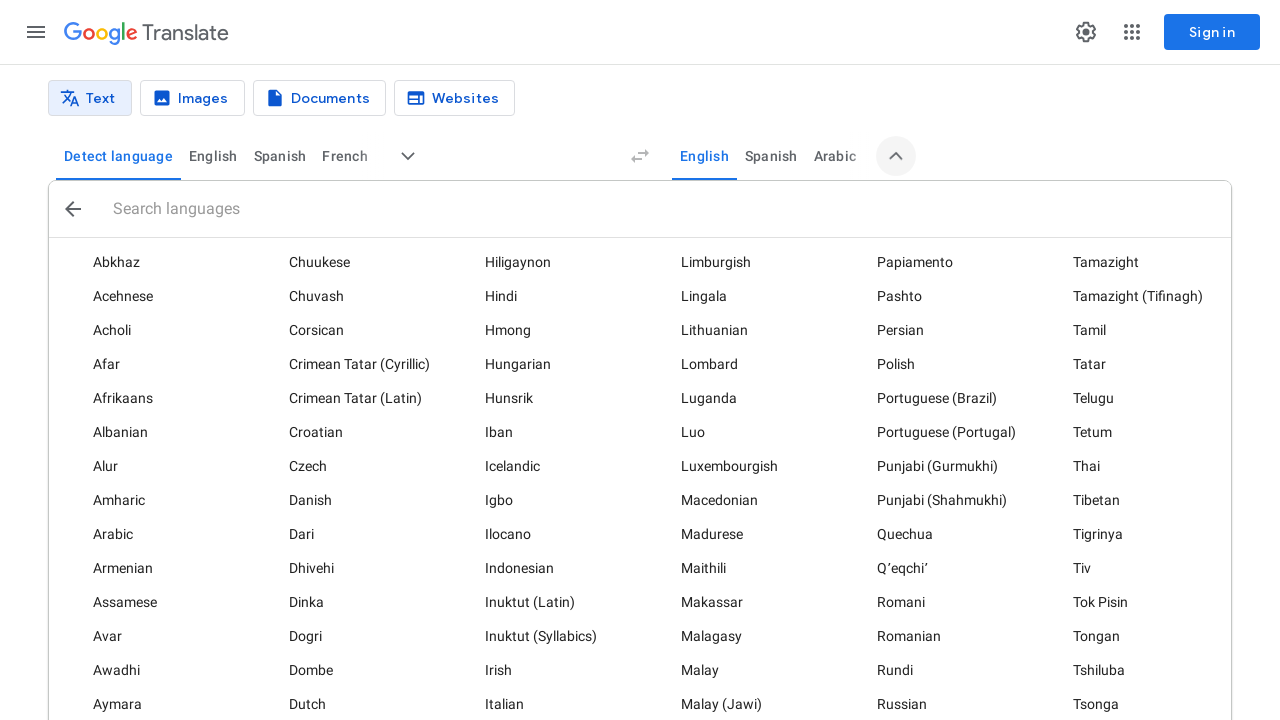

Selected English from the language menu at (213, 156) on text=English
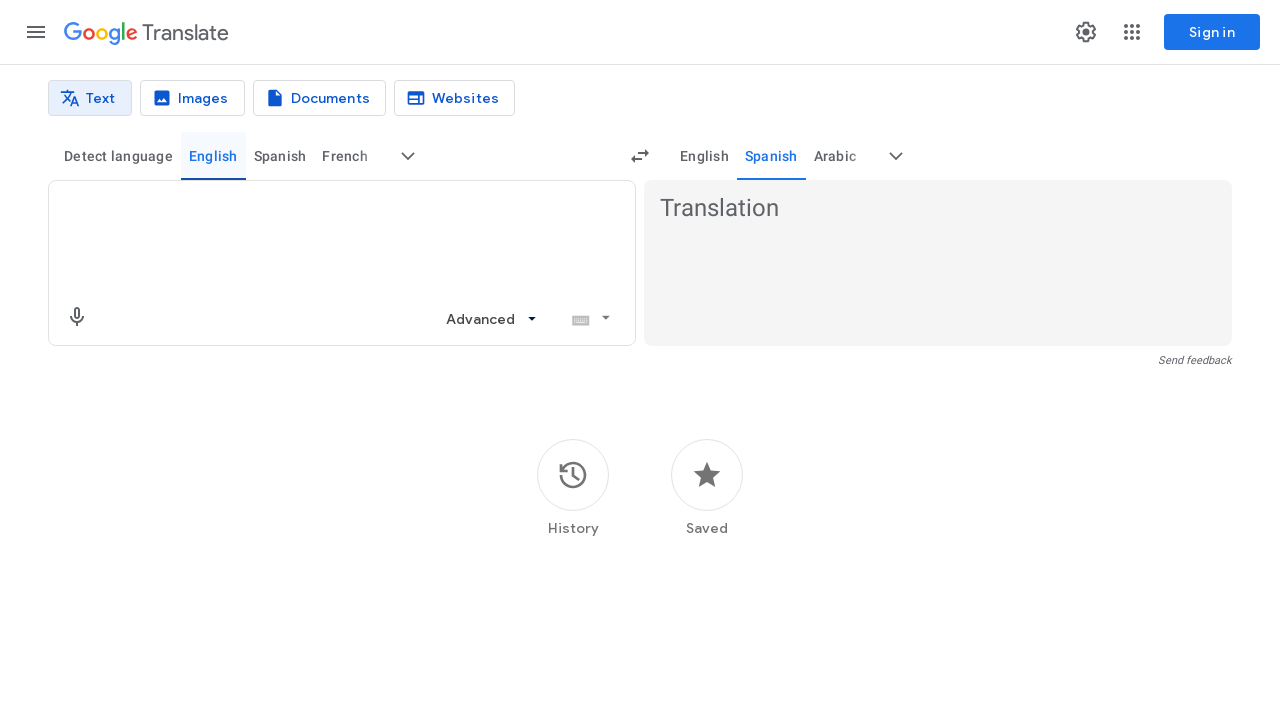

Verified that English is selected as target language
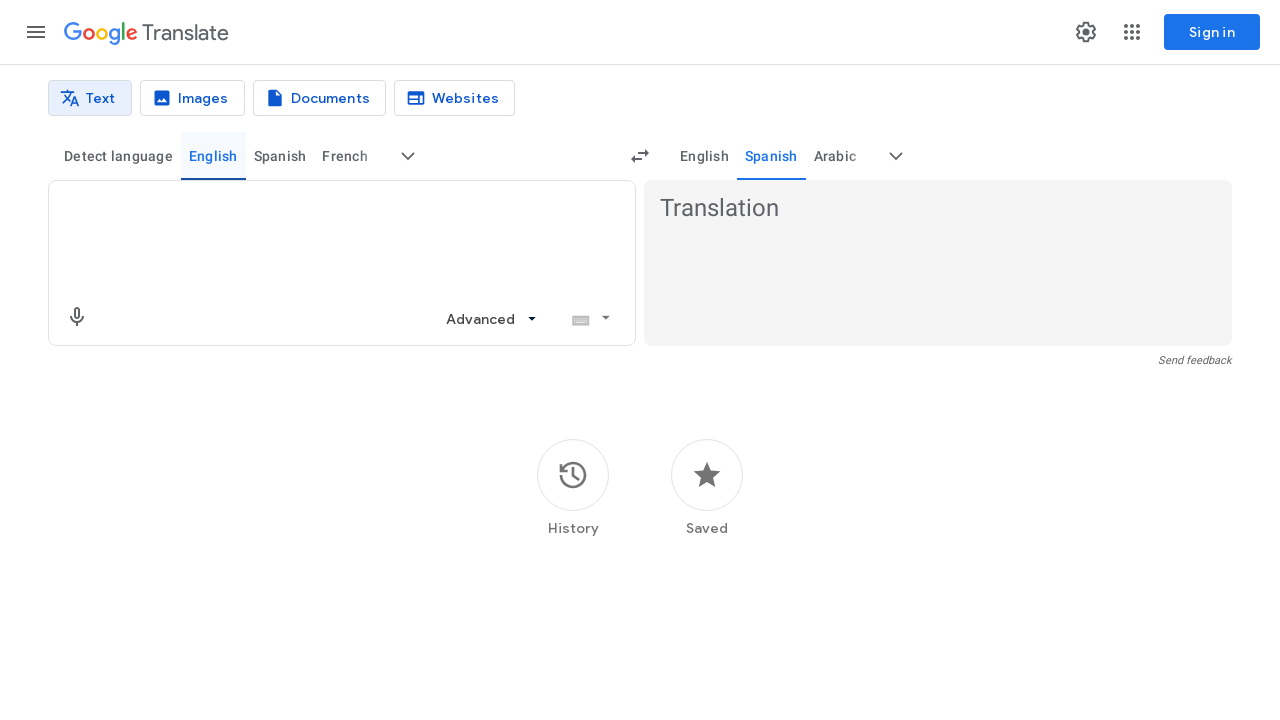

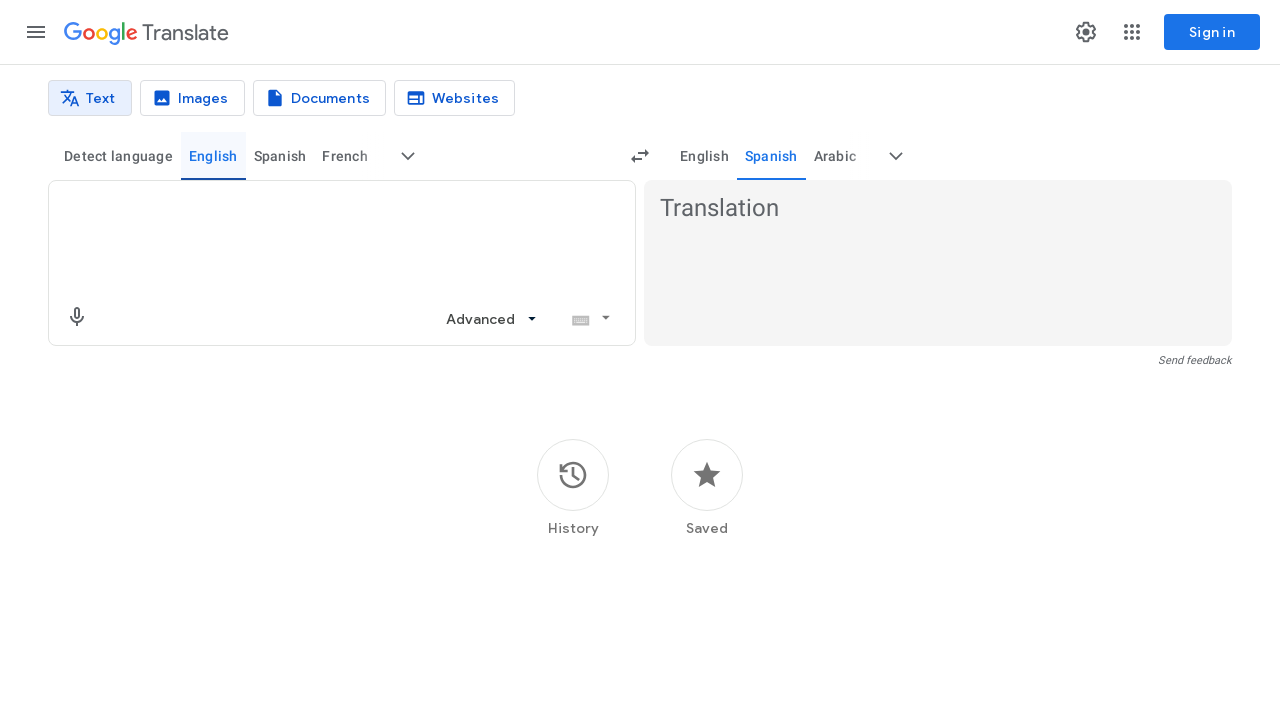